Tests JavaScript prompt functionality by switching to an iframe, triggering a prompt dialog, entering text, and verifying the result is displayed on the page

Starting URL: http://www.w3schools.com/js/tryit.asp?filename=tryjs_prompt

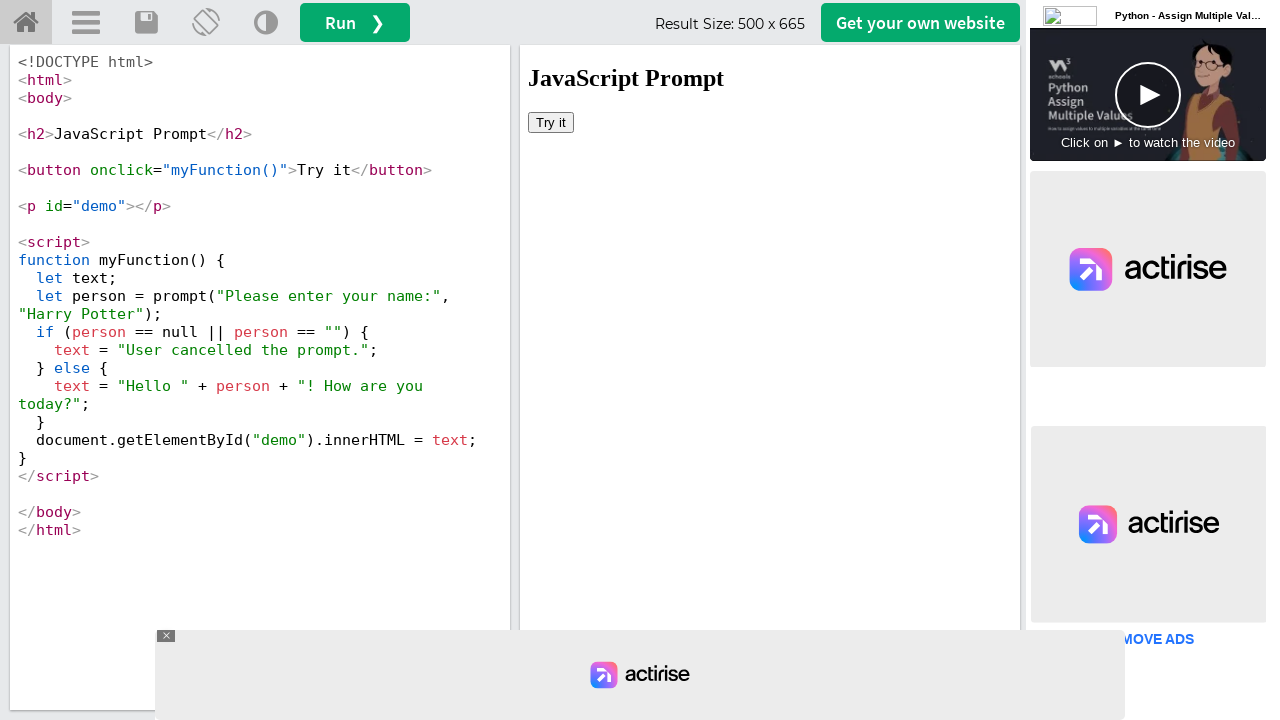

Located iframe containing the interactive demo
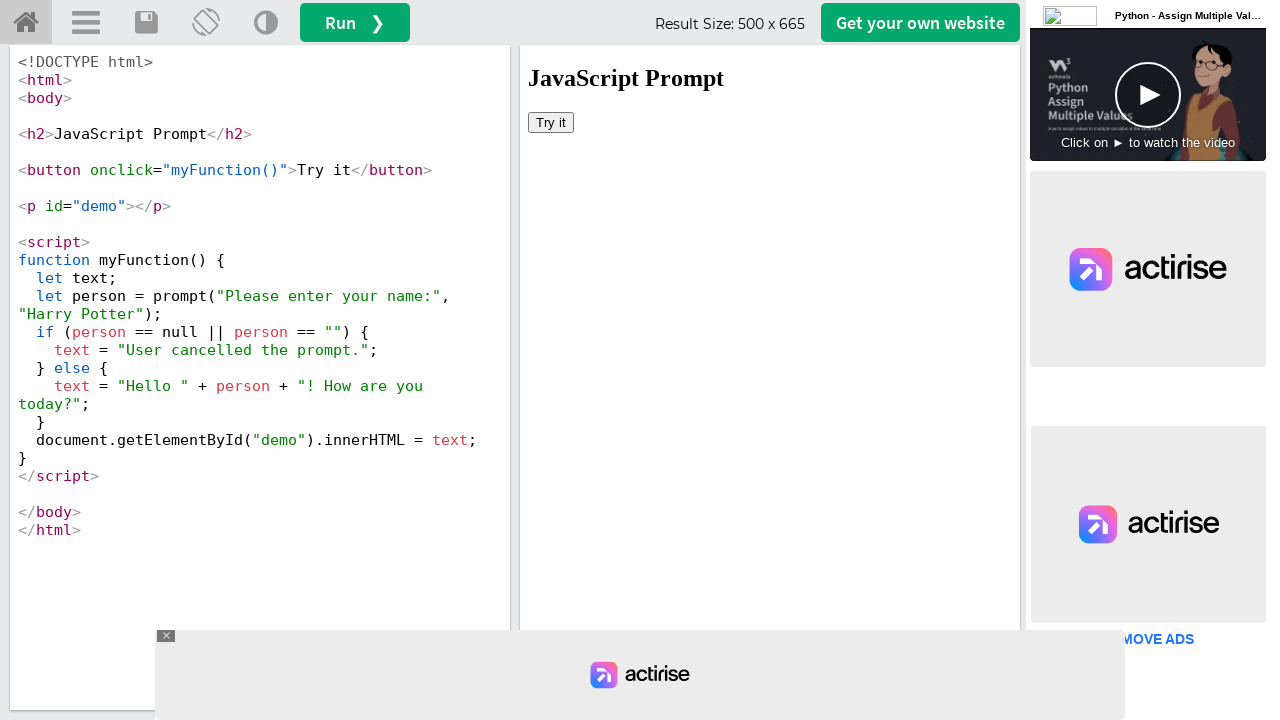

Clicked button to trigger JavaScript prompt dialog at (551, 122) on iframe[name='iframeResult'] >> internal:control=enter-frame >> button[onclick='m
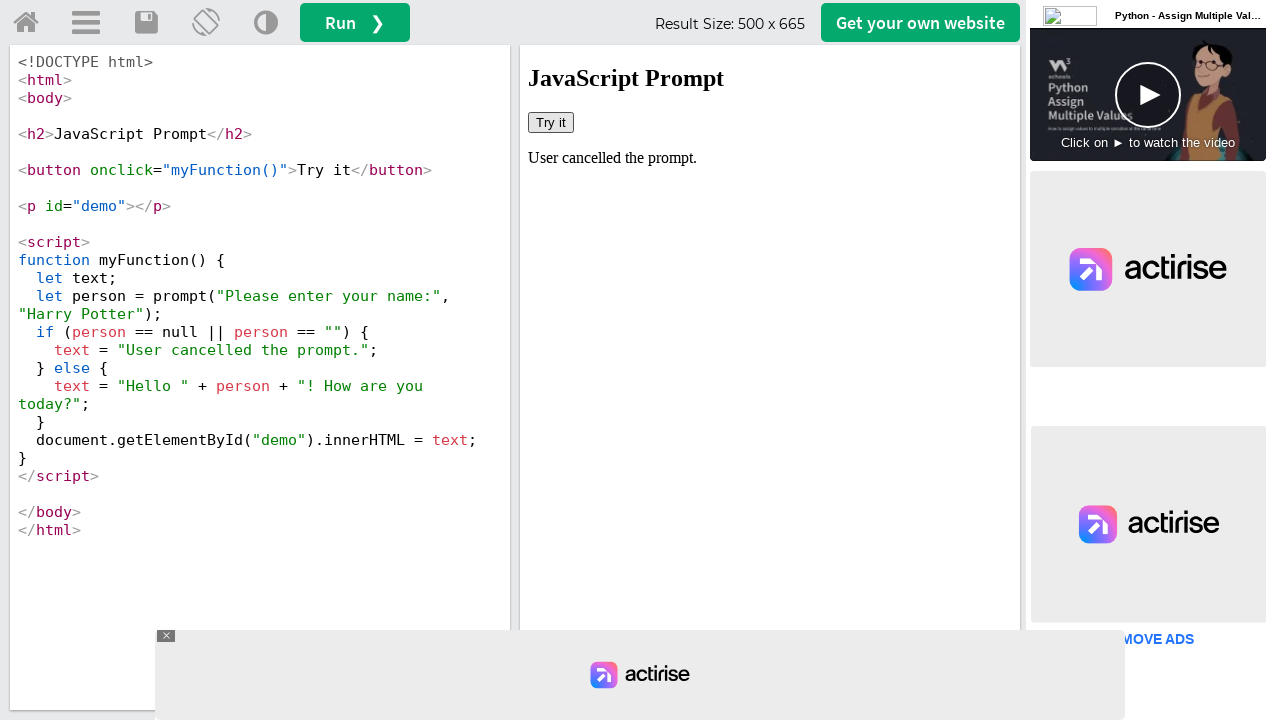

Set up dialog handler to accept prompt with text 'Ivan Gastelum'
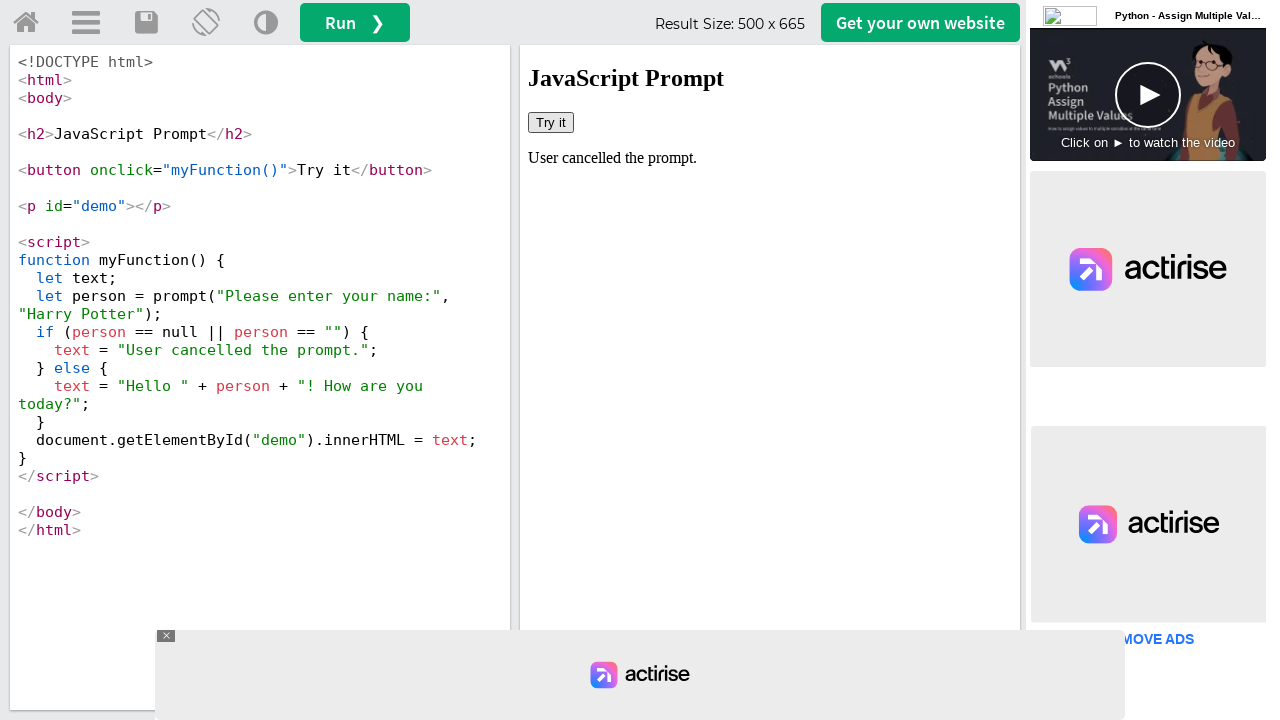

Retrieved result text from page: User cancelled the prompt.
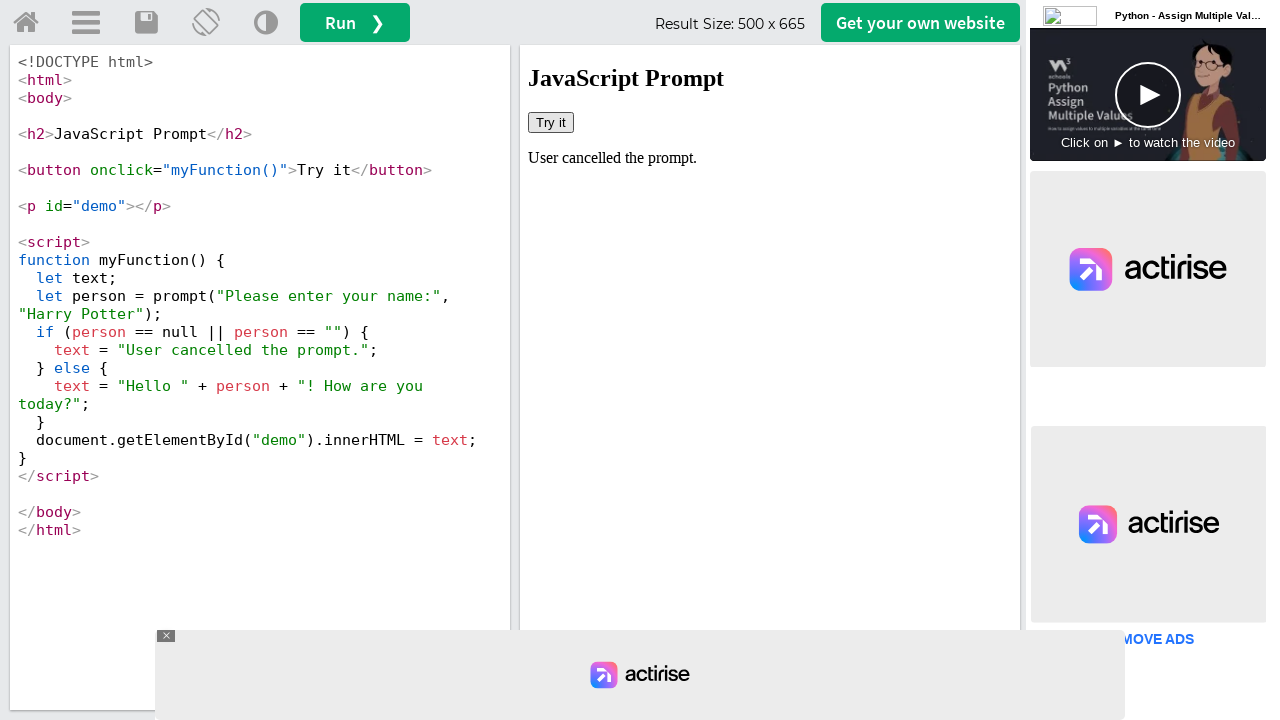

Printed result to console: User cancelled the prompt.
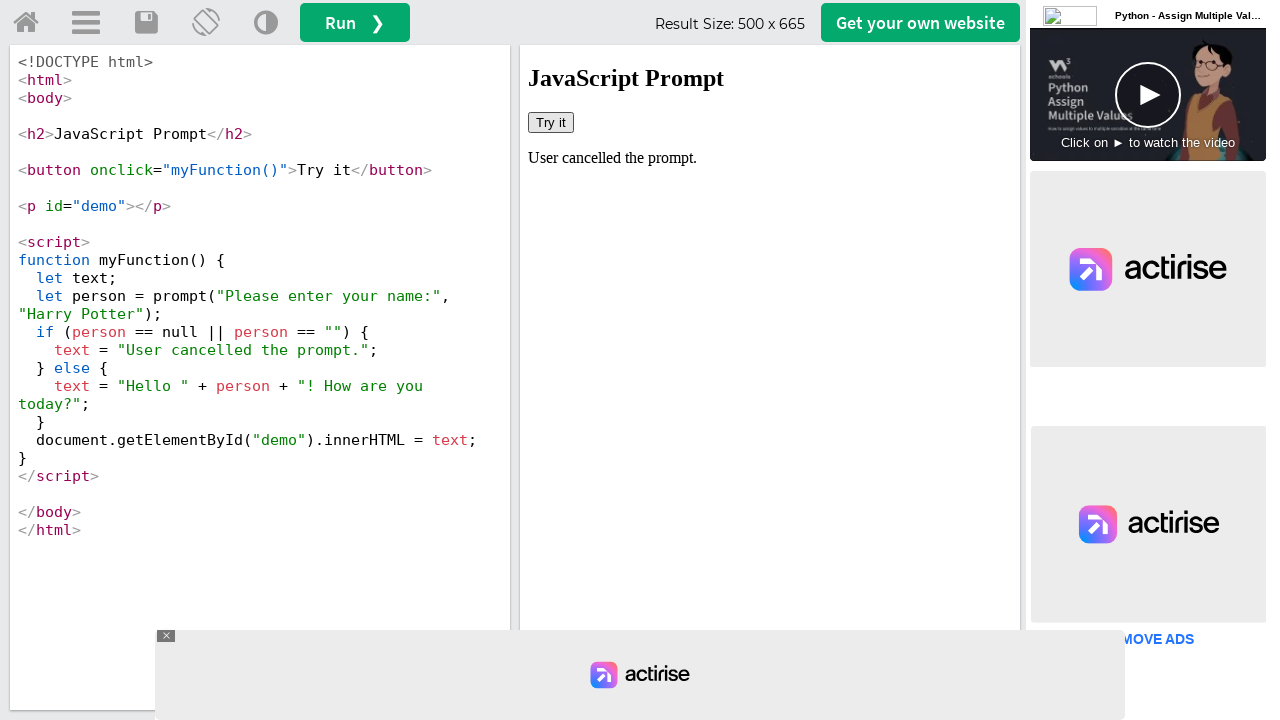

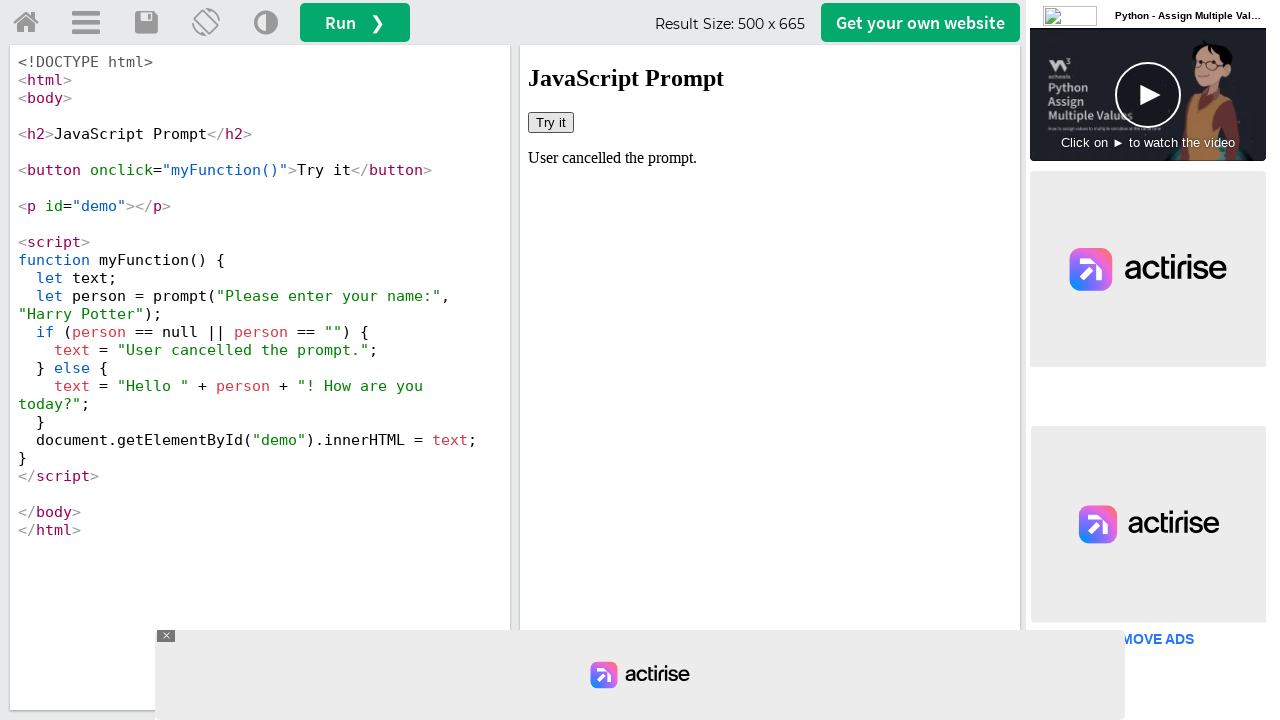